Tests an autocomplete address form by filling in various address fields including street number, route, locality, state, postal code, and country

Starting URL: https://formy-project.herokuapp.com/autocomplete

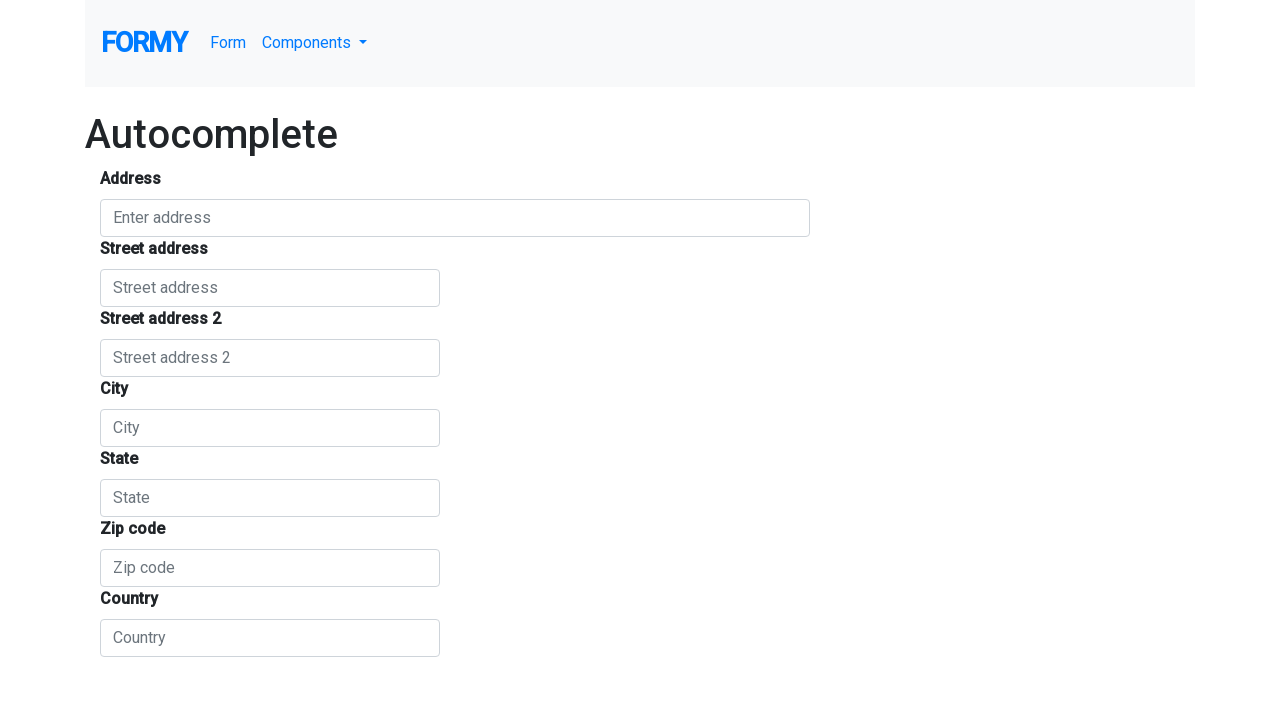

Filled autocomplete field with 'Hyderabad' on #autocomplete
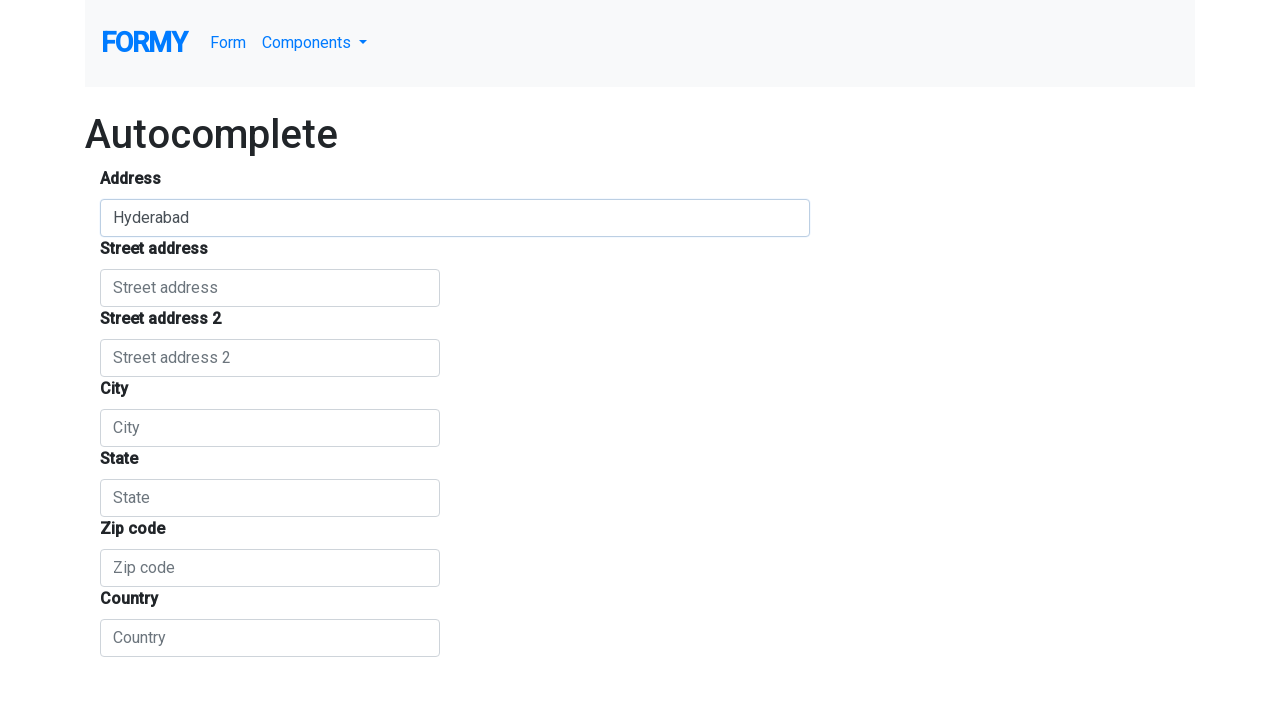

Filled street number field with 'vizag' on #street_number
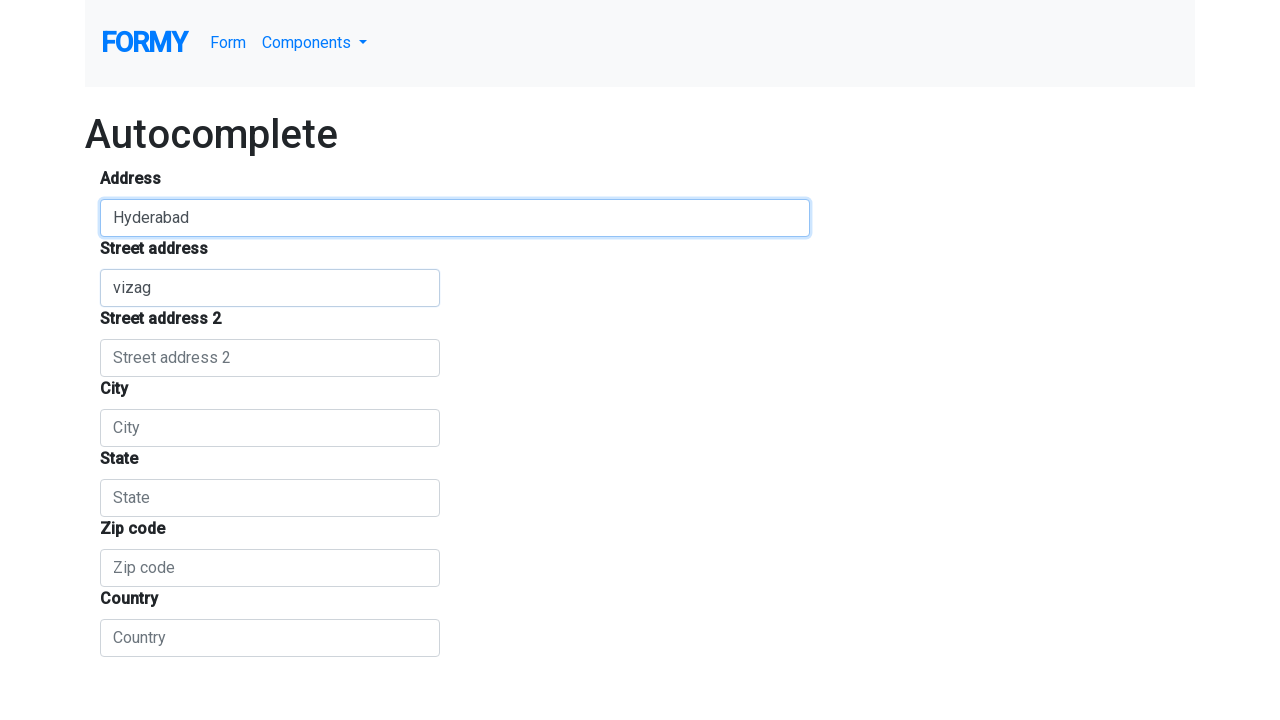

Filled route/street name field with 'dgfjhd' on #route
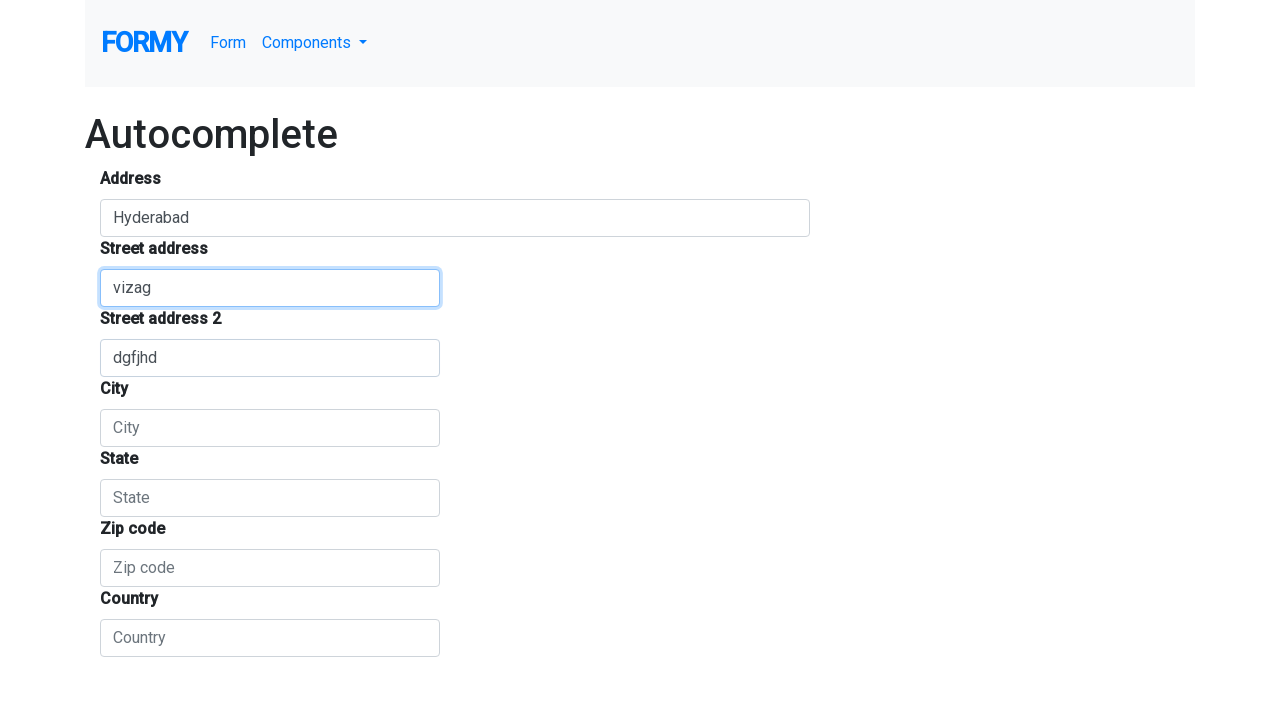

Filled locality/city field with 'software' on #locality
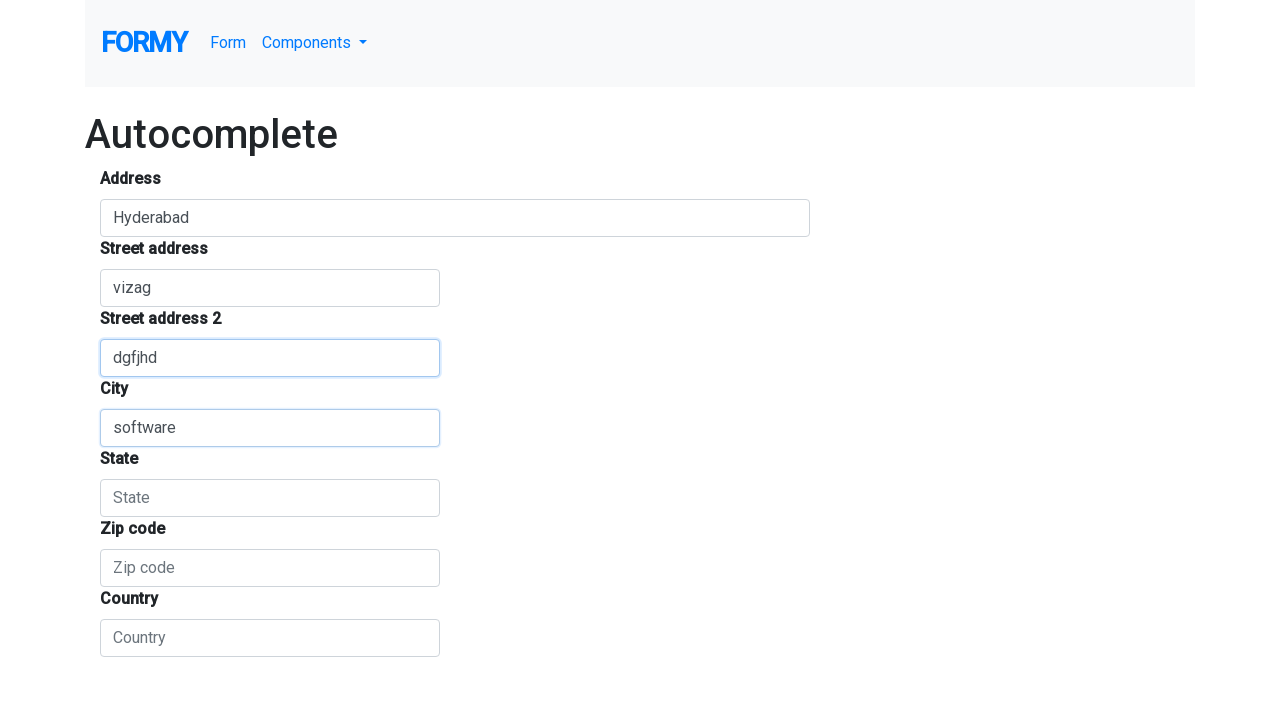

Filled state/administrative area field with 'Telangana' on #administrative_area_level_1
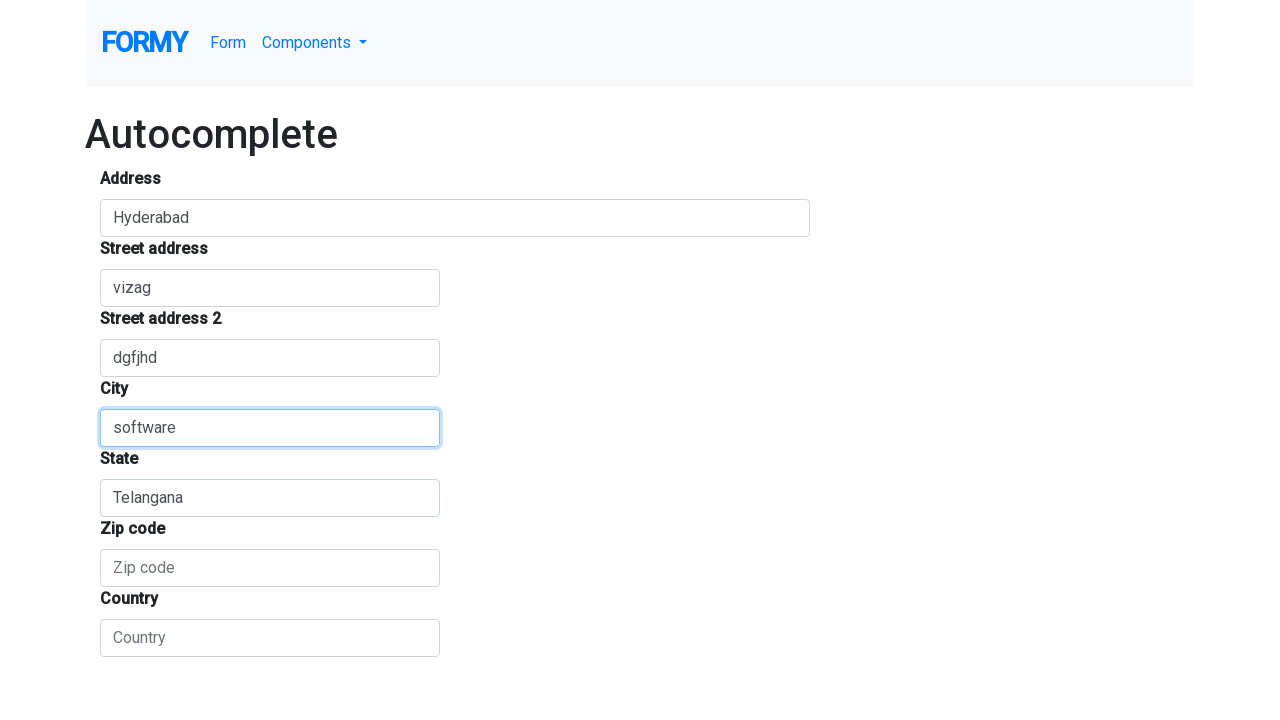

Filled postal code field with '502295' on #postal_code
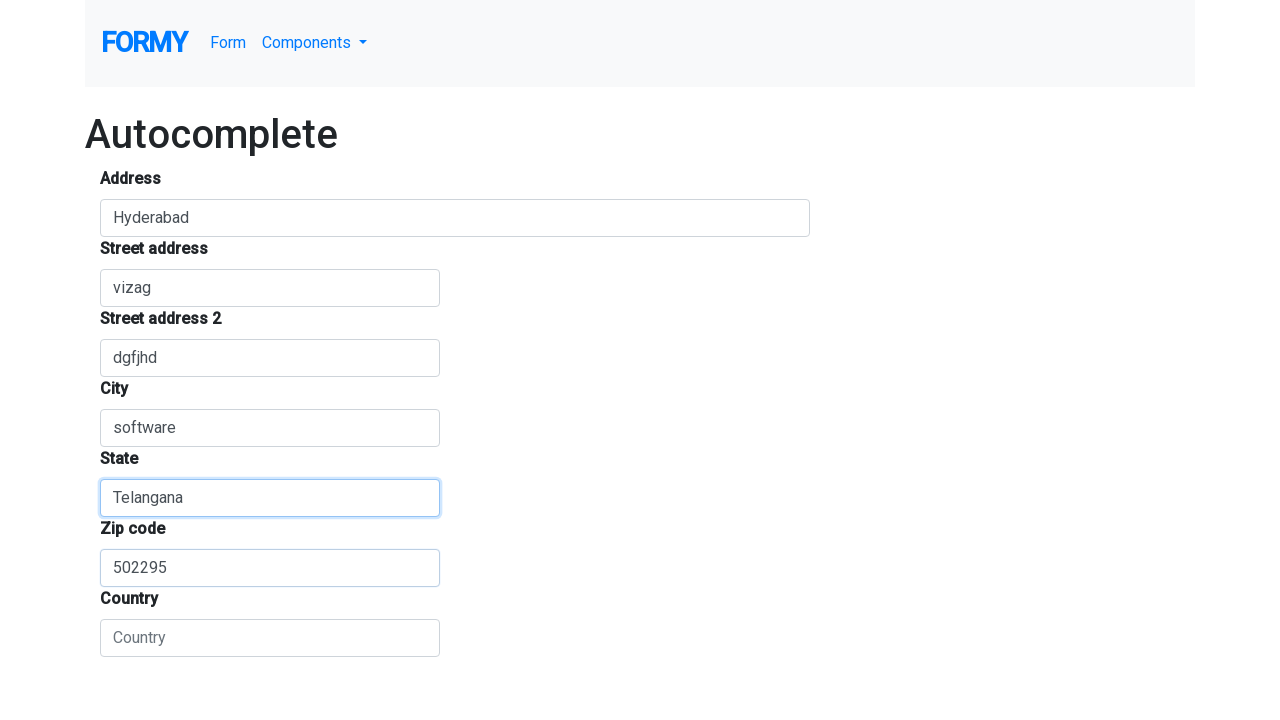

Filled country field with 'India' on #country
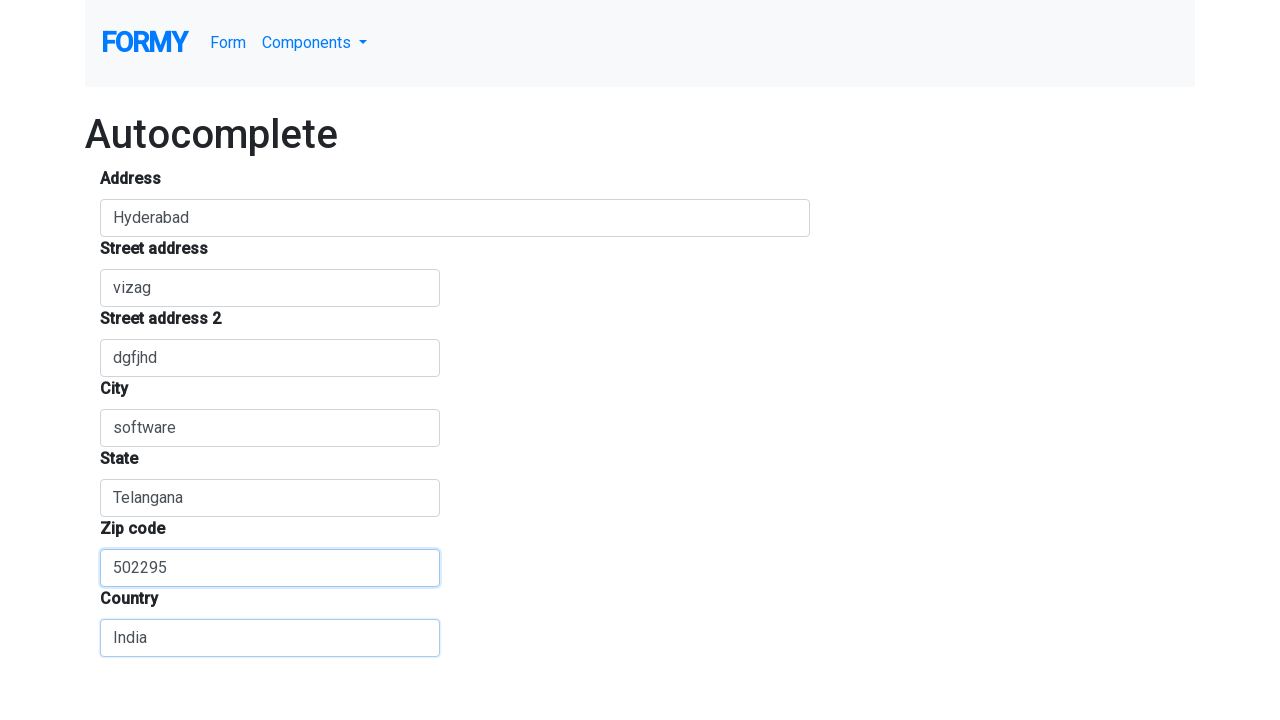

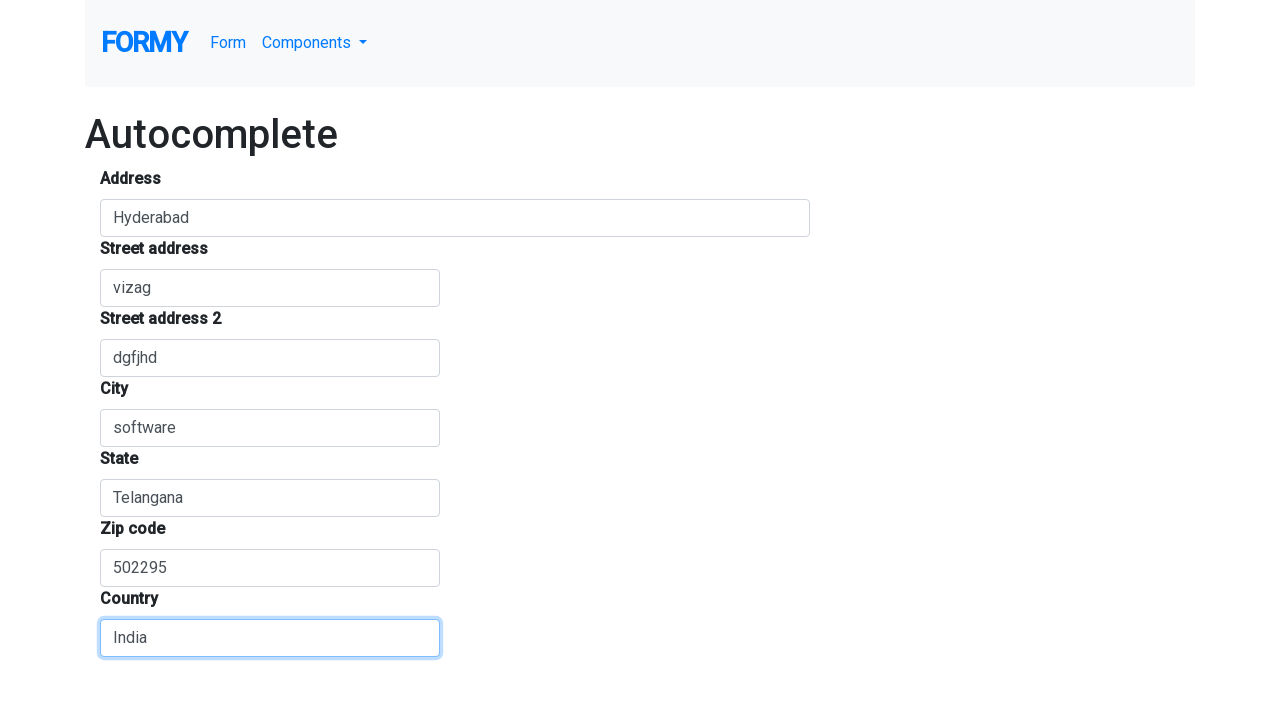